Tests a text input form by entering text into a textarea field, submitting the form, and verifying the alert message matches the expected result.

Starting URL: https://suninjuly.github.io/text_input_task.html

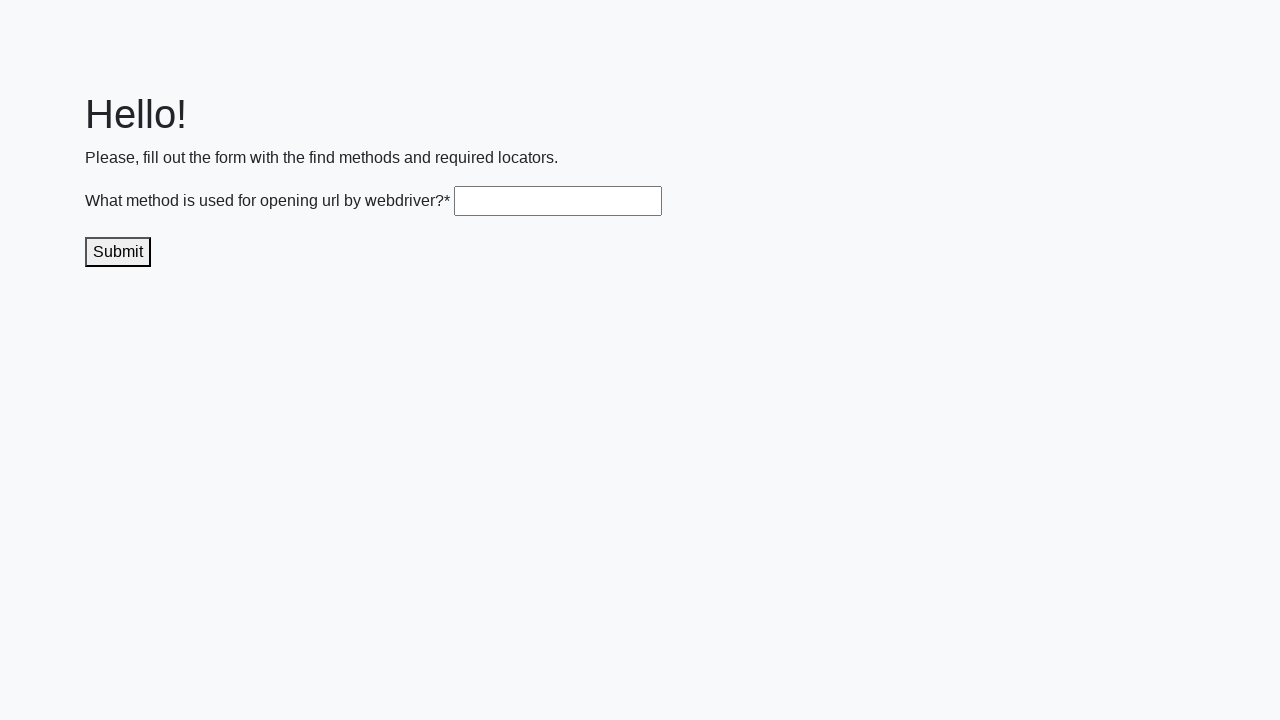

Filled textarea with user text 'пользовательский текст' on .textarea
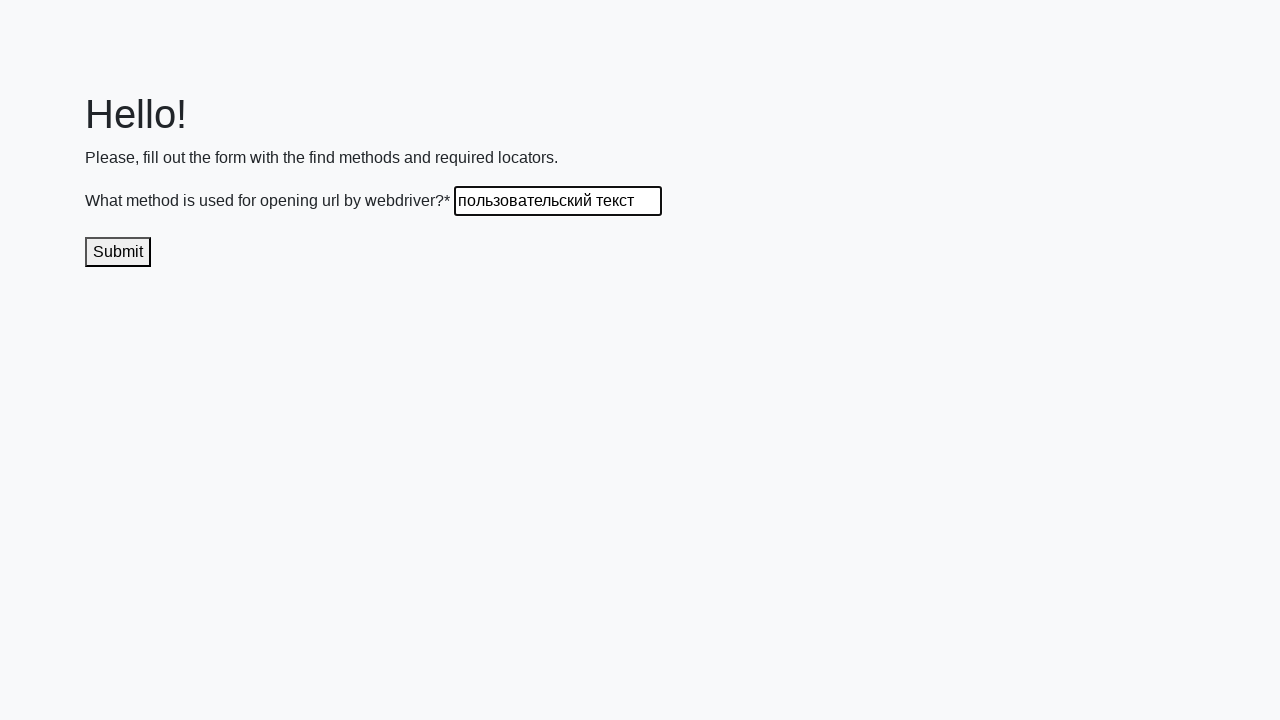

Clicked submit button at (118, 252) on #submit_button
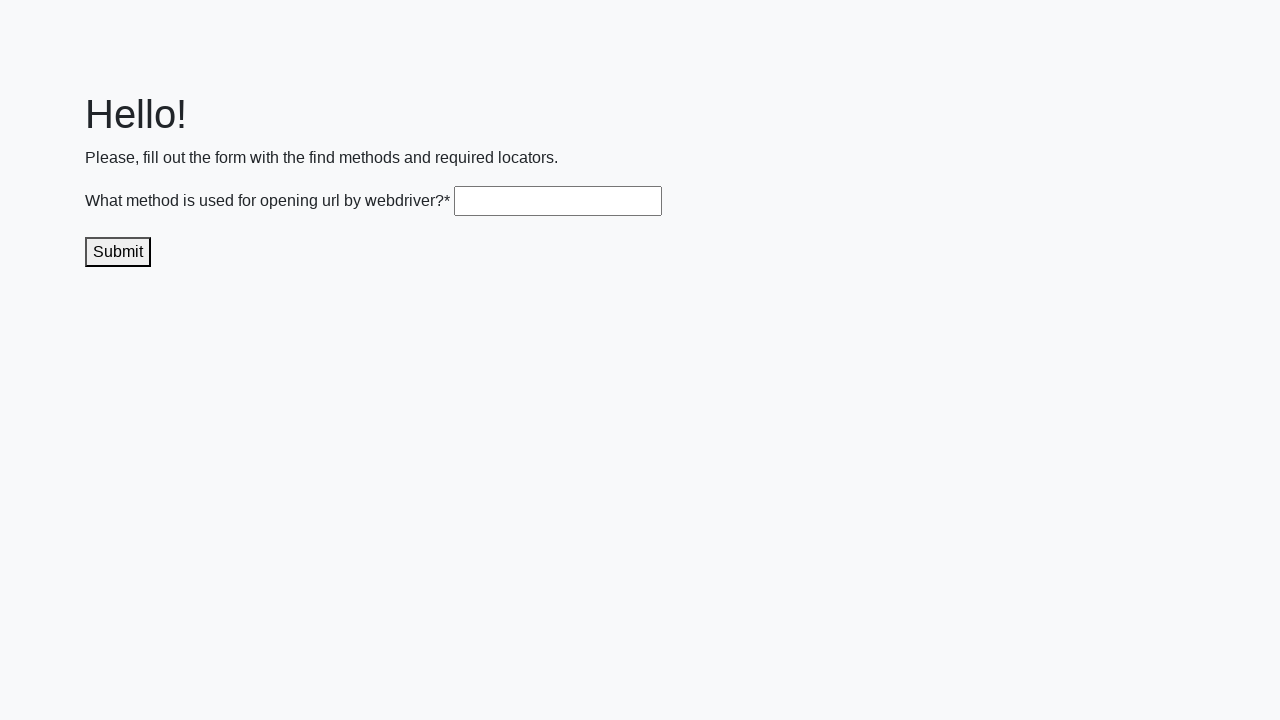

Set up basic dialog handler to accept alerts
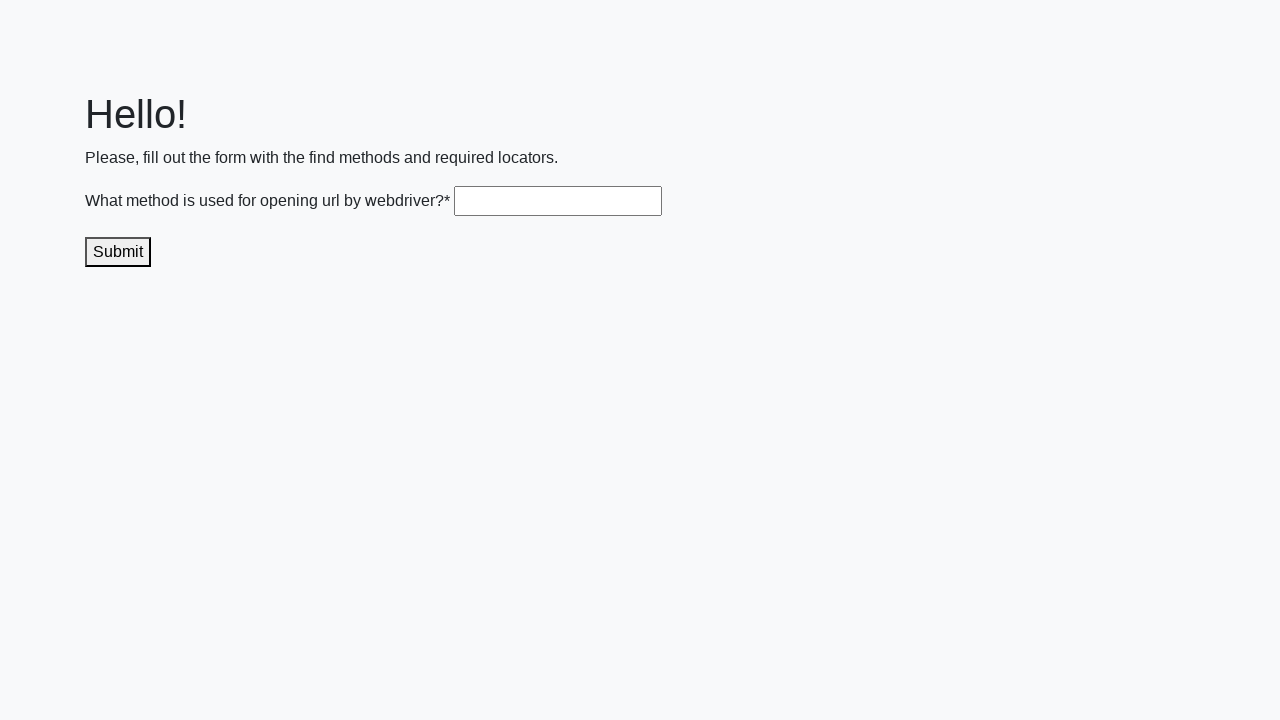

Set up dialog handler to verify alert message matches expected text
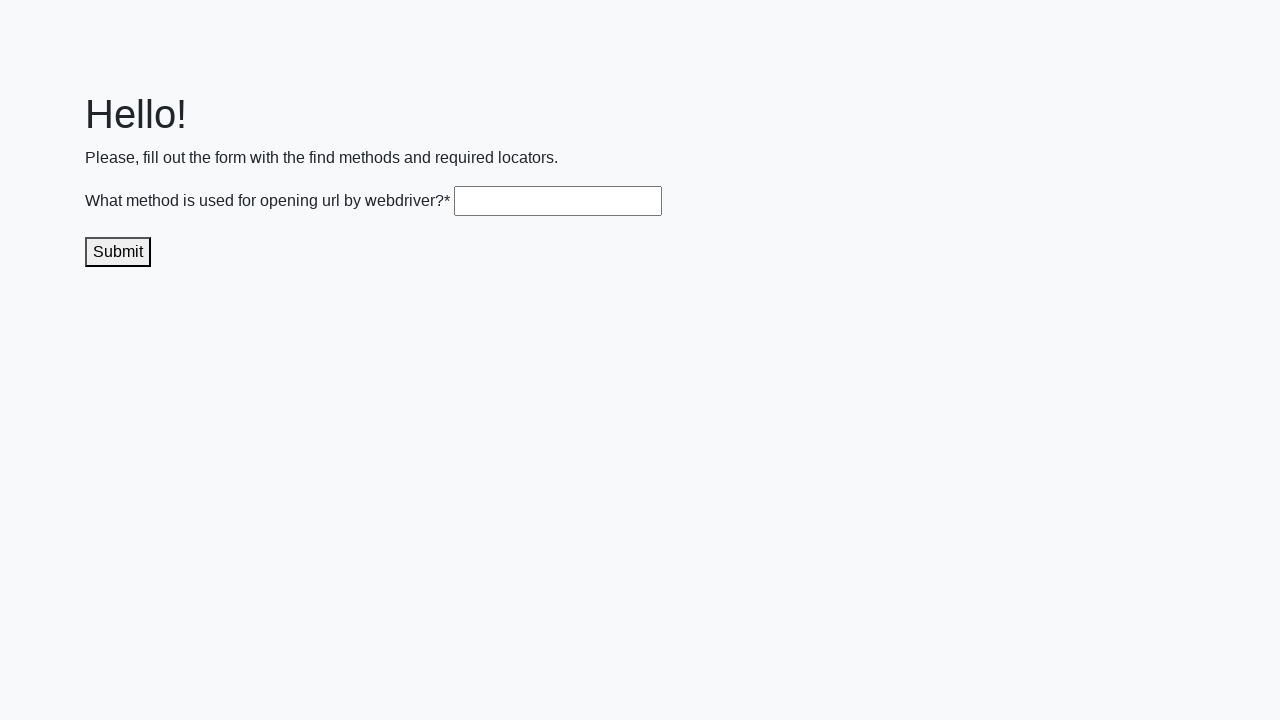

Clicked submit button again to trigger dialog with verification handler at (118, 252) on #submit_button
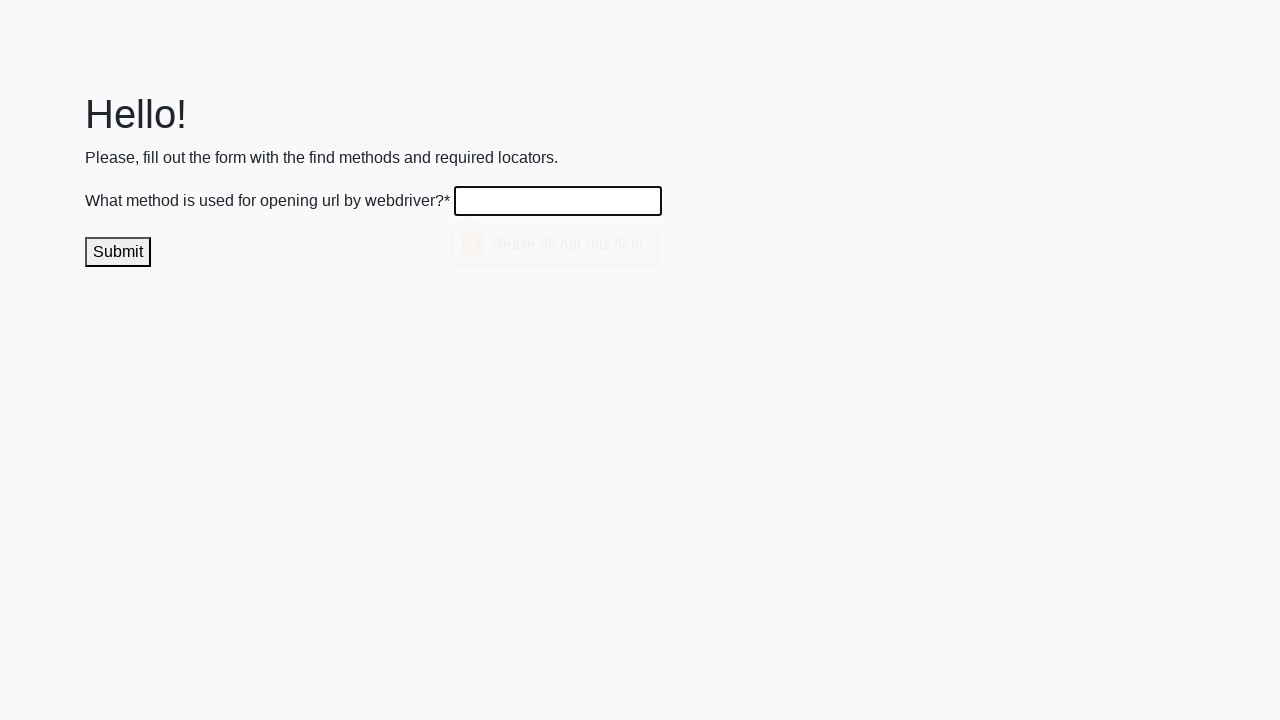

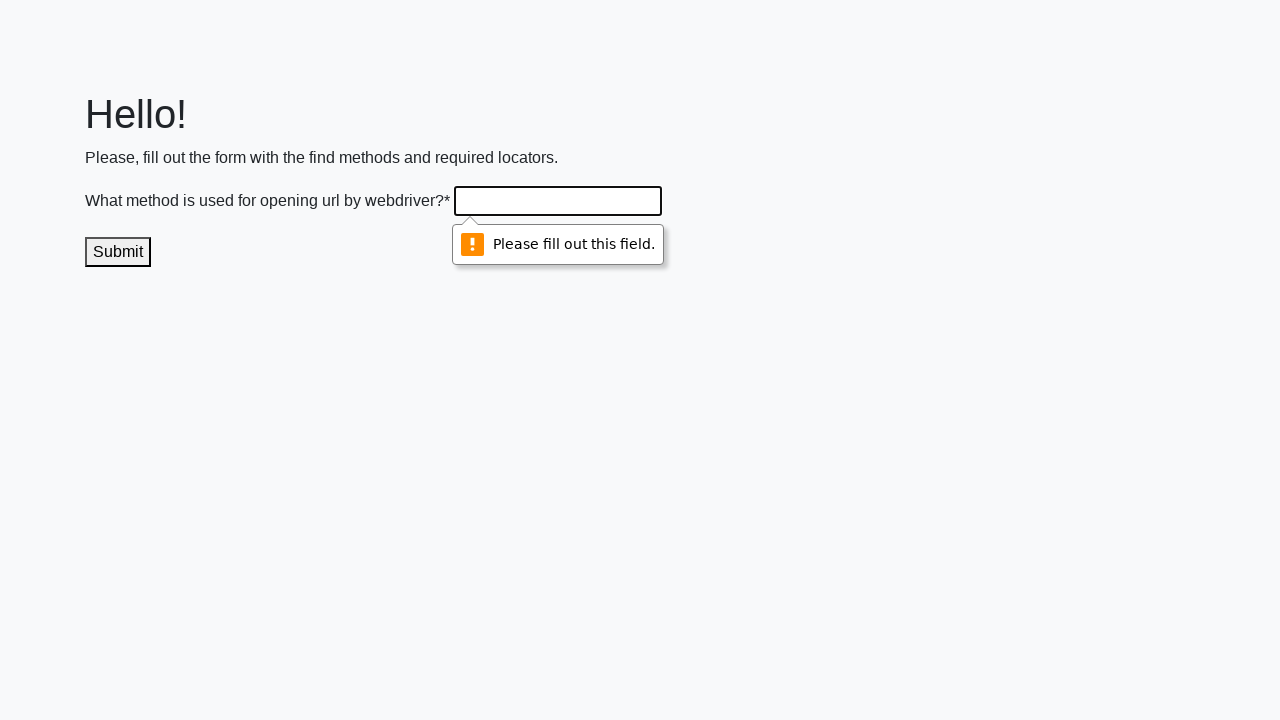